Navigates to the Netology website and clicks on the course catalog link

Starting URL: https://netology.ru

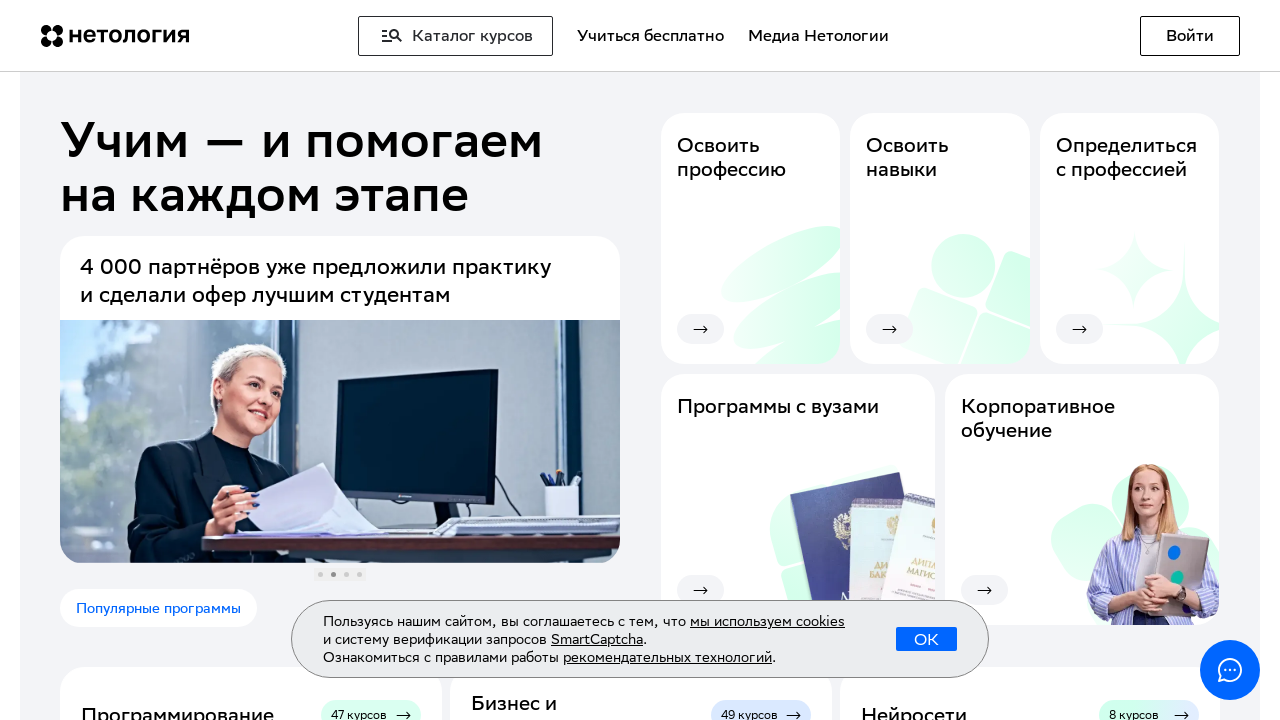

Navigated to Netology website (https://netology.ru)
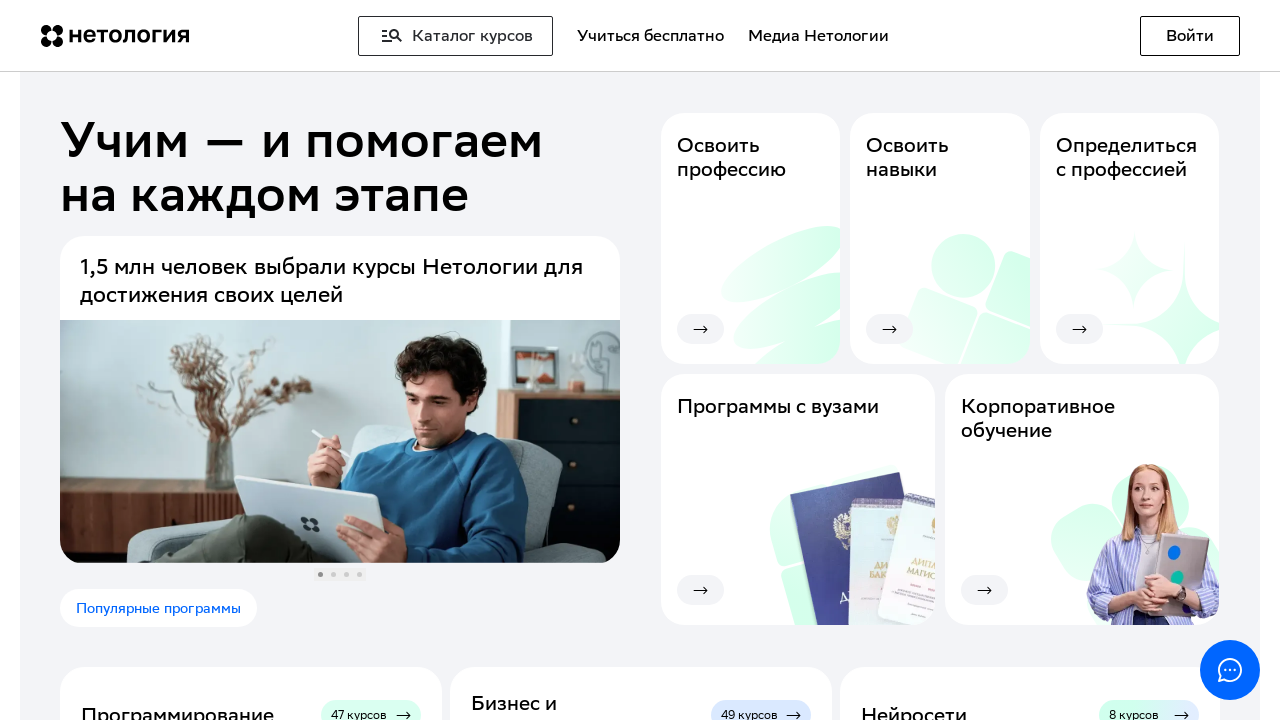

Clicked on course catalog link at (456, 36) on text=Каталог курсов
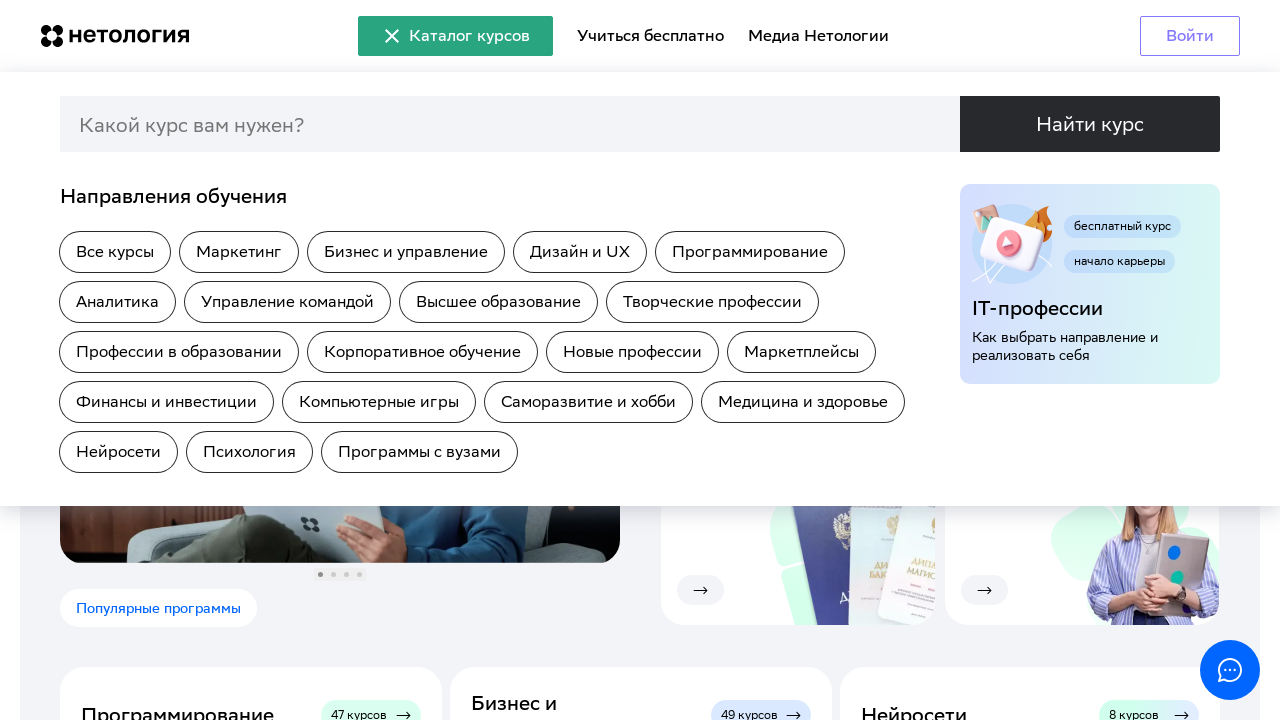

Page fully loaded (networkidle state reached)
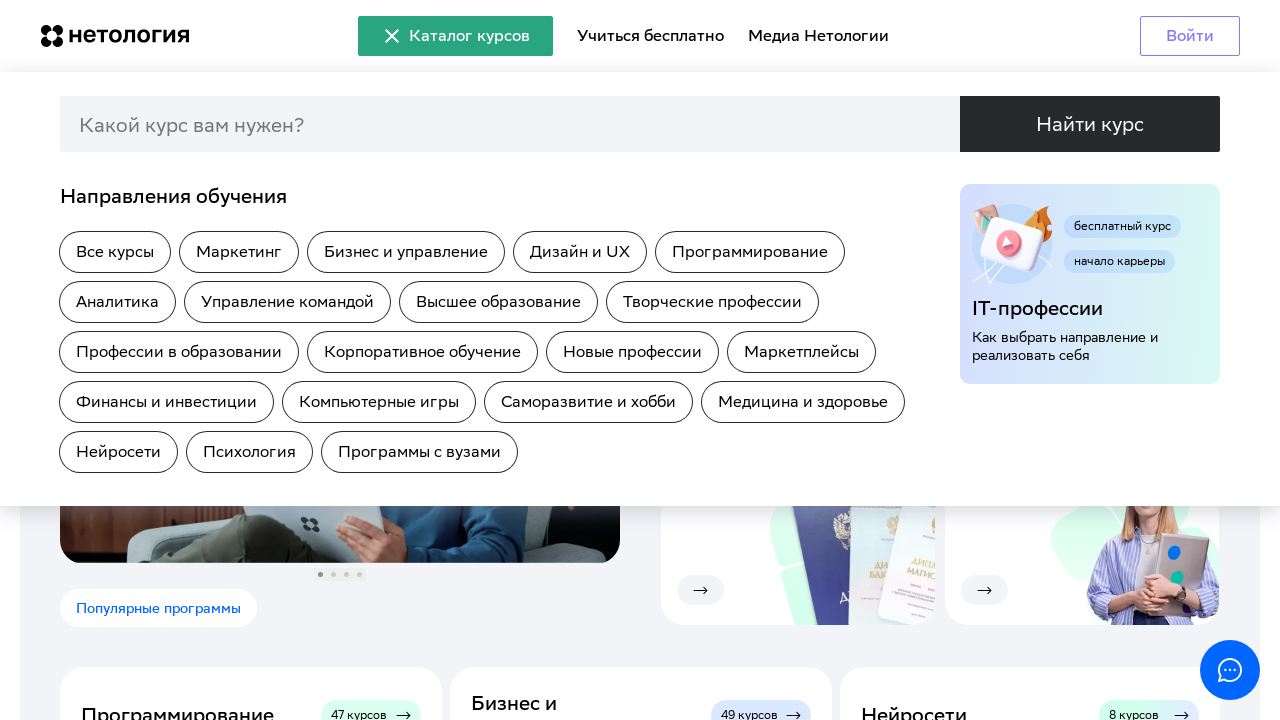

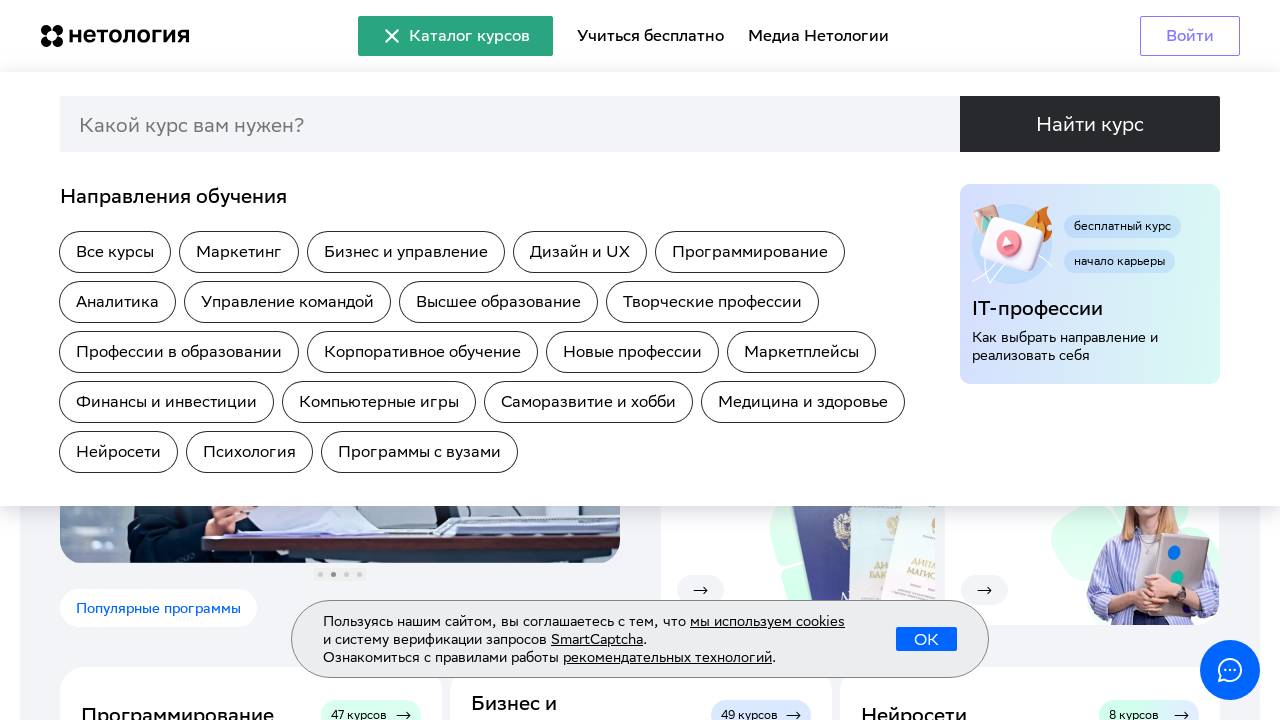